Tests explicit wait functionality by clicking a button and verifying that a dynamically appearing element becomes visible

Starting URL: http://seleniumpractise.blogspot.com/2016/08/how-to-use-explicit-wait-in-selenium.html

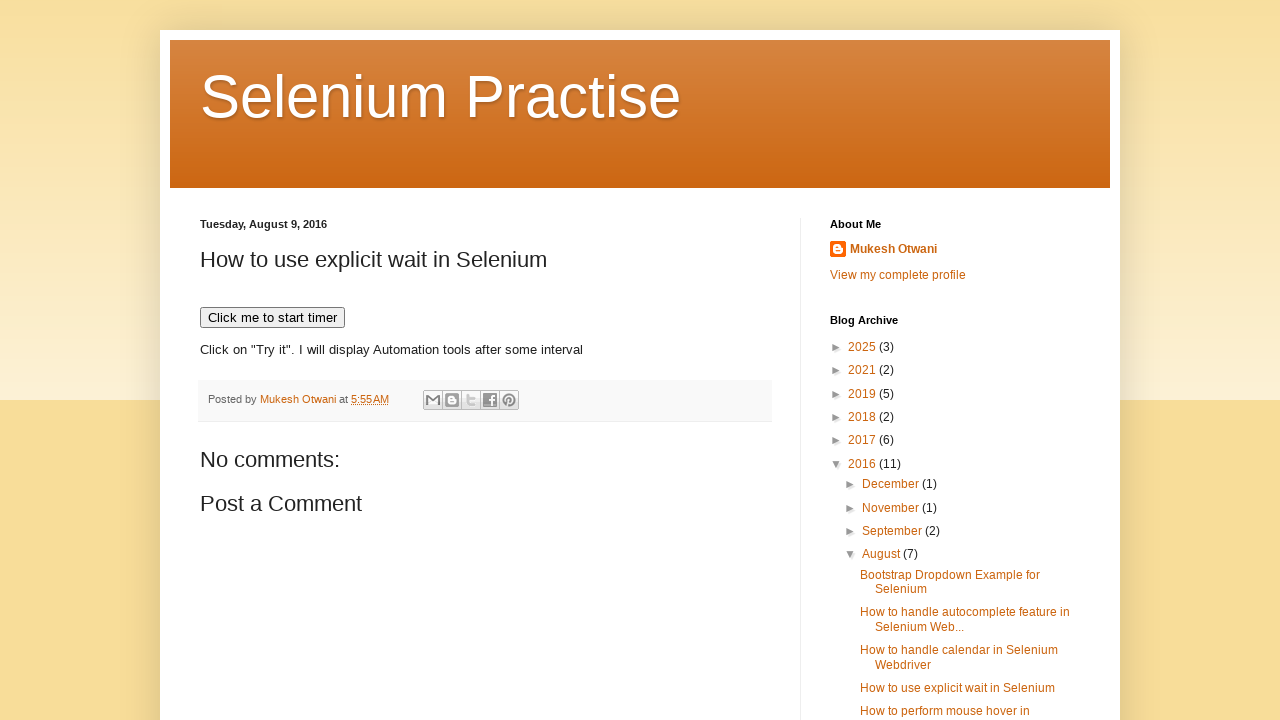

Navigated to explicit wait test page
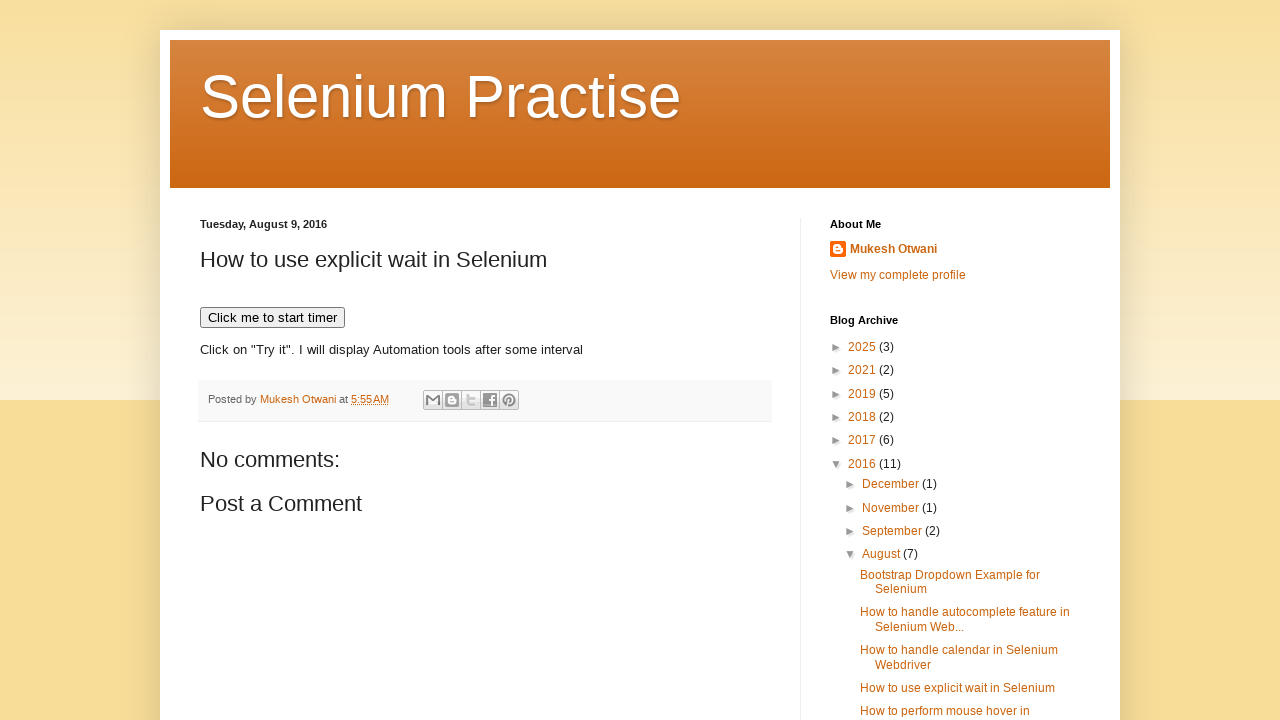

Clicked button to trigger dynamic element appearance at (272, 318) on xpath=//*[@id='post-body-7708391096228750161']/button
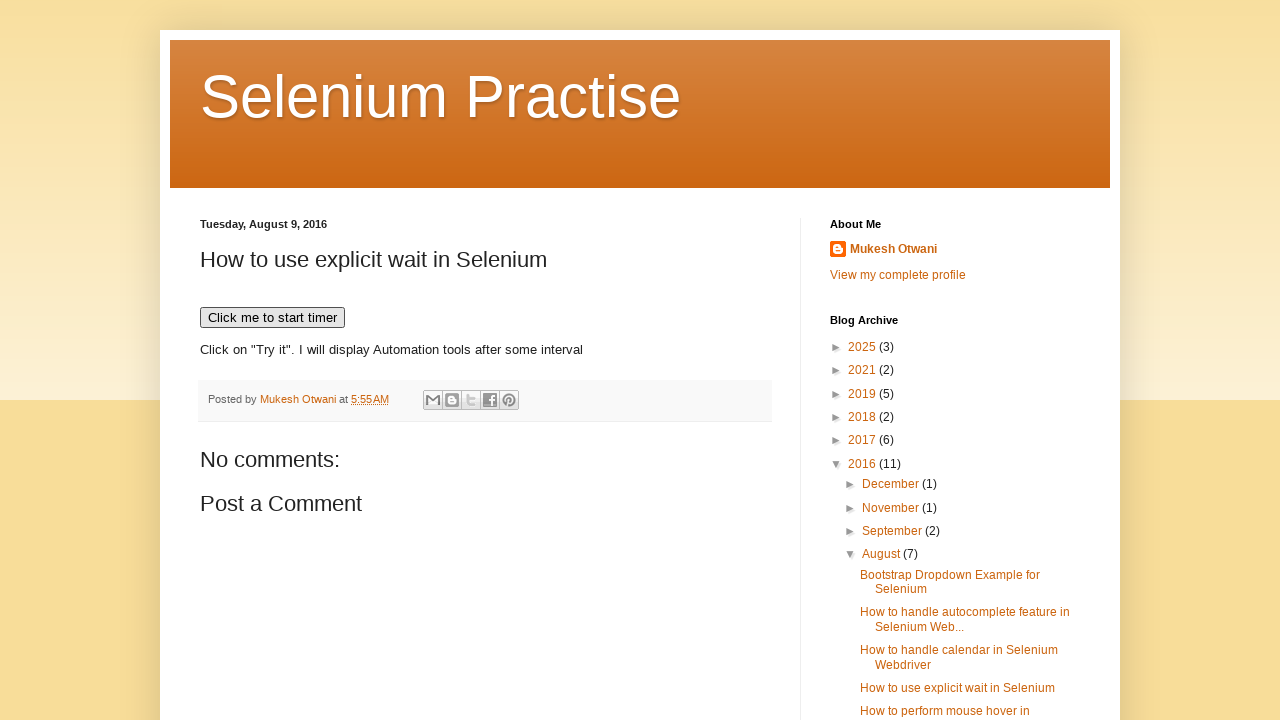

Verified WebDriver text element is visible
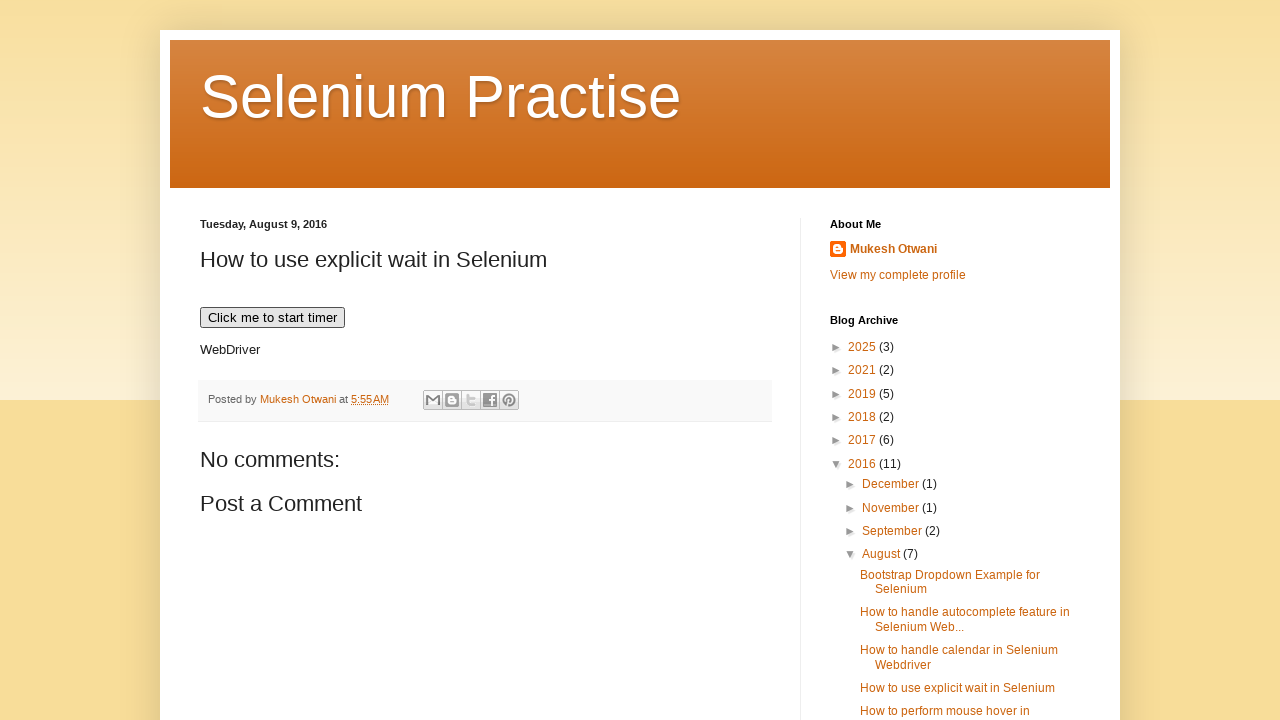

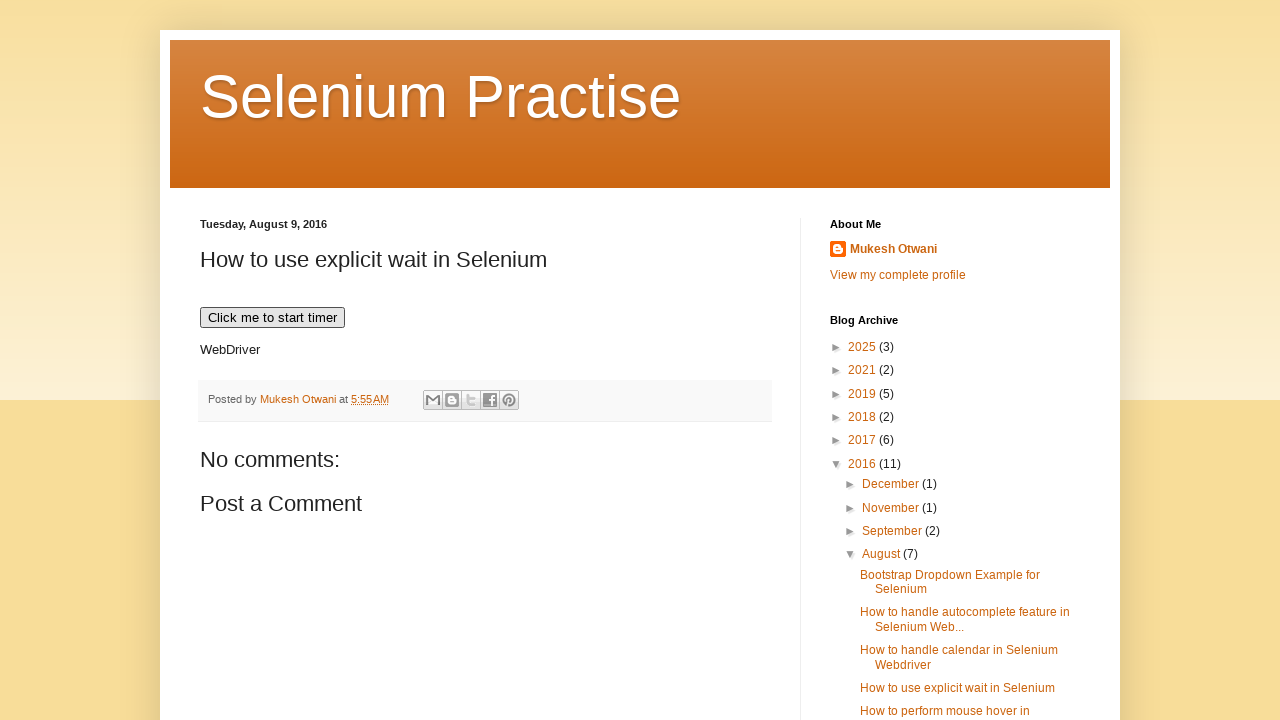